Tests dropdown selection functionality by selecting different options and verifying the selection

Starting URL: https://the-internet.herokuapp.com/dropdown

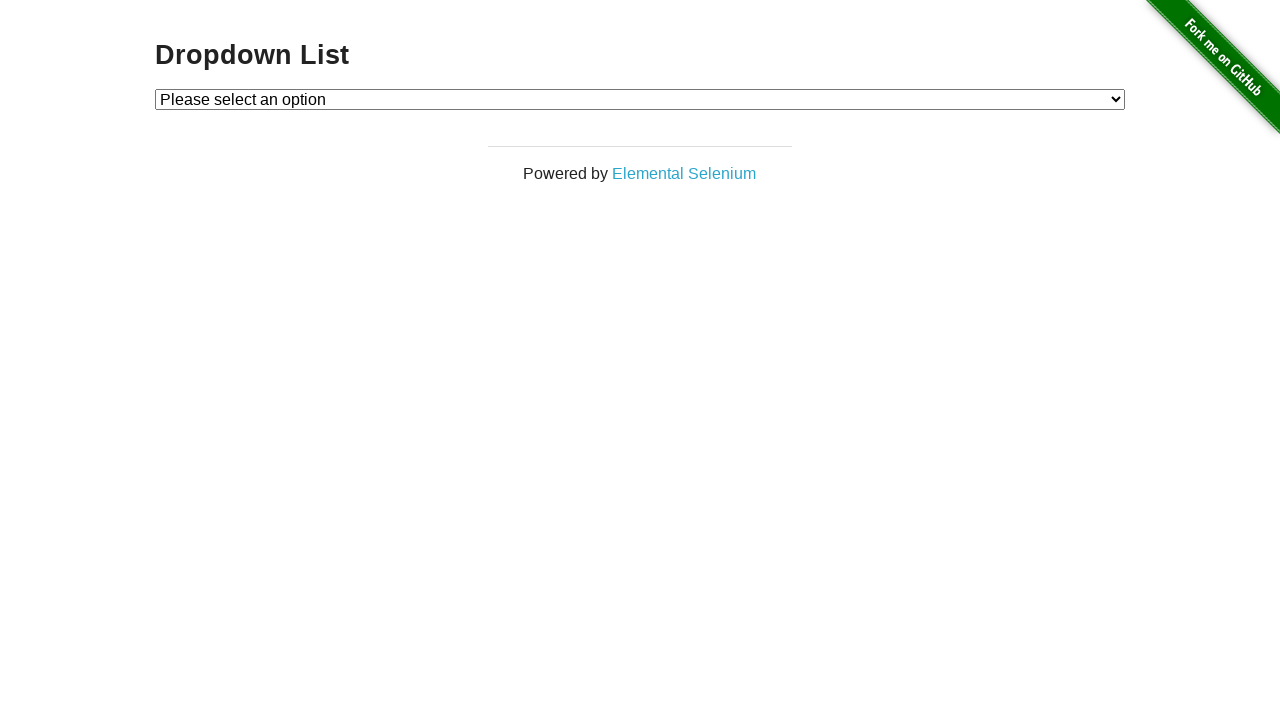

Selected 'Option 1' from dropdown on #dropdown
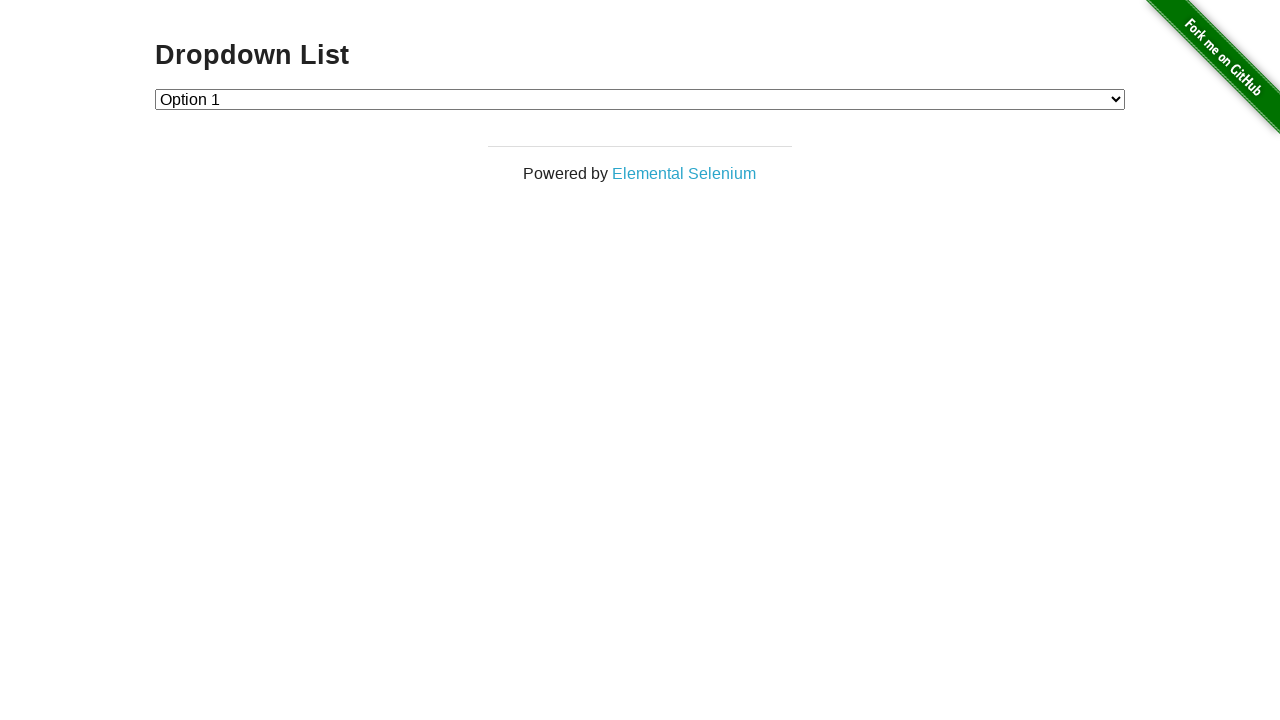

Selected 'Option 2' from dropdown on #dropdown
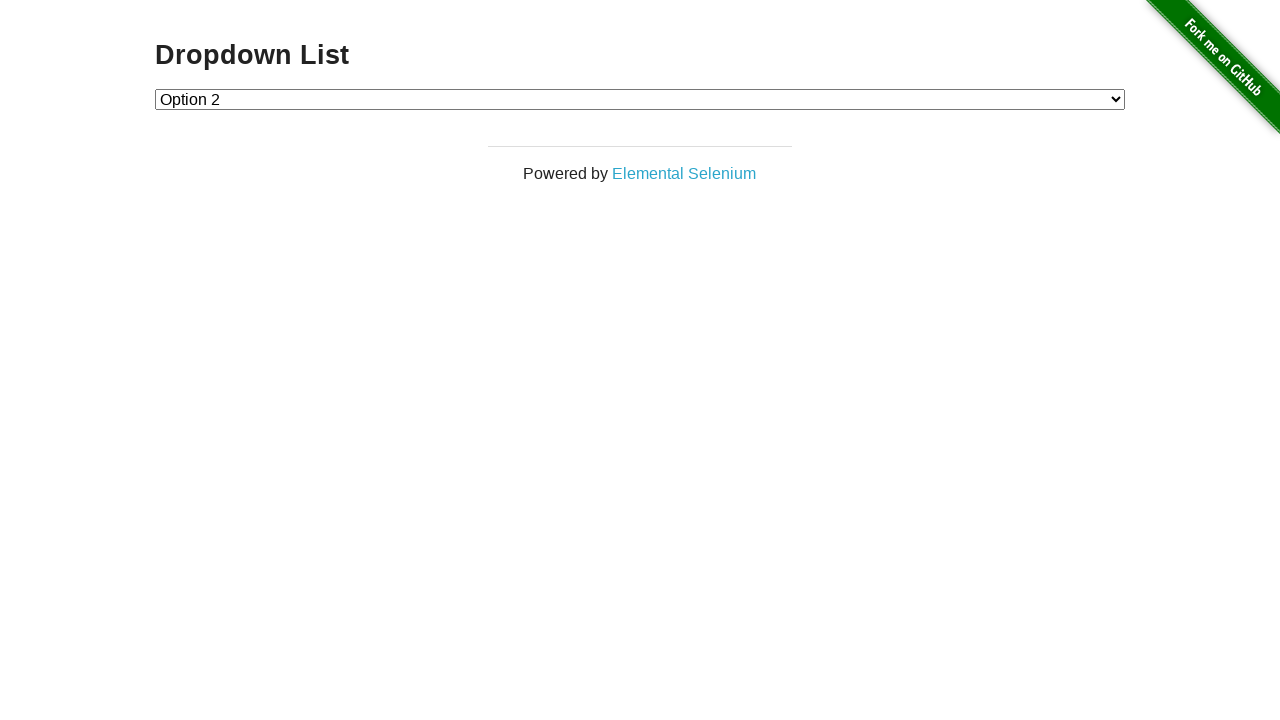

Retrieved selected dropdown value: 2
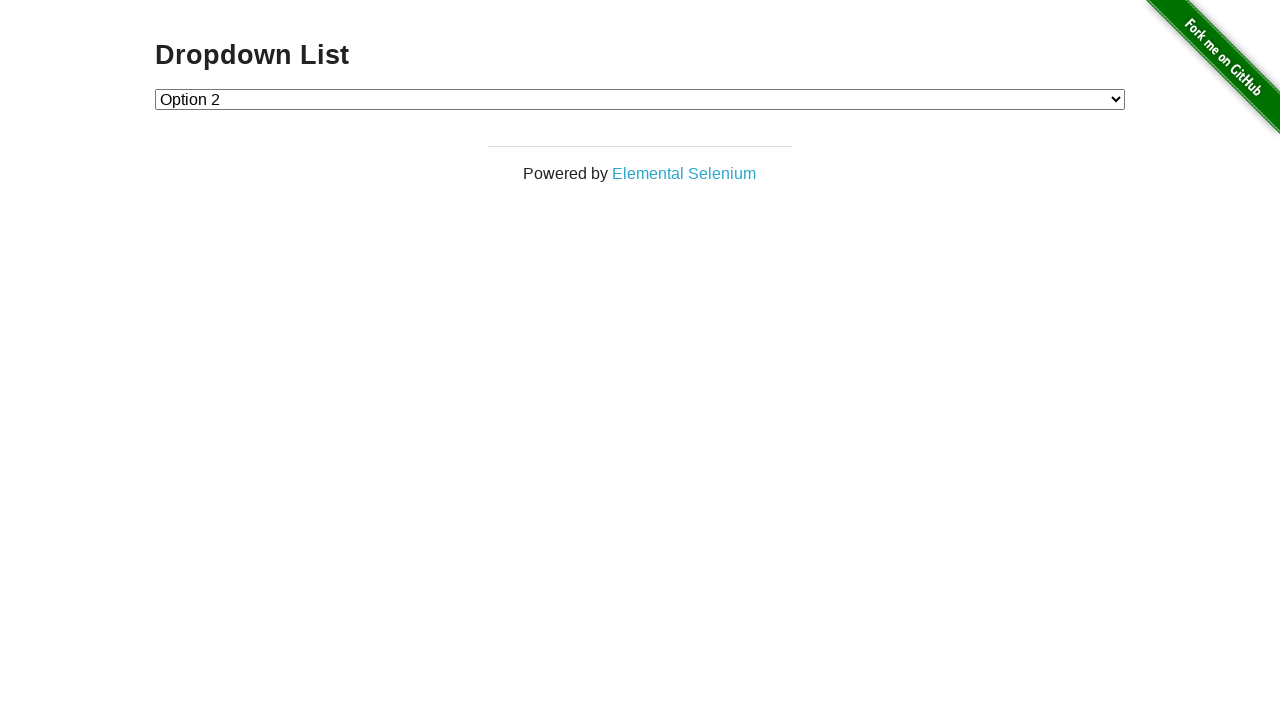

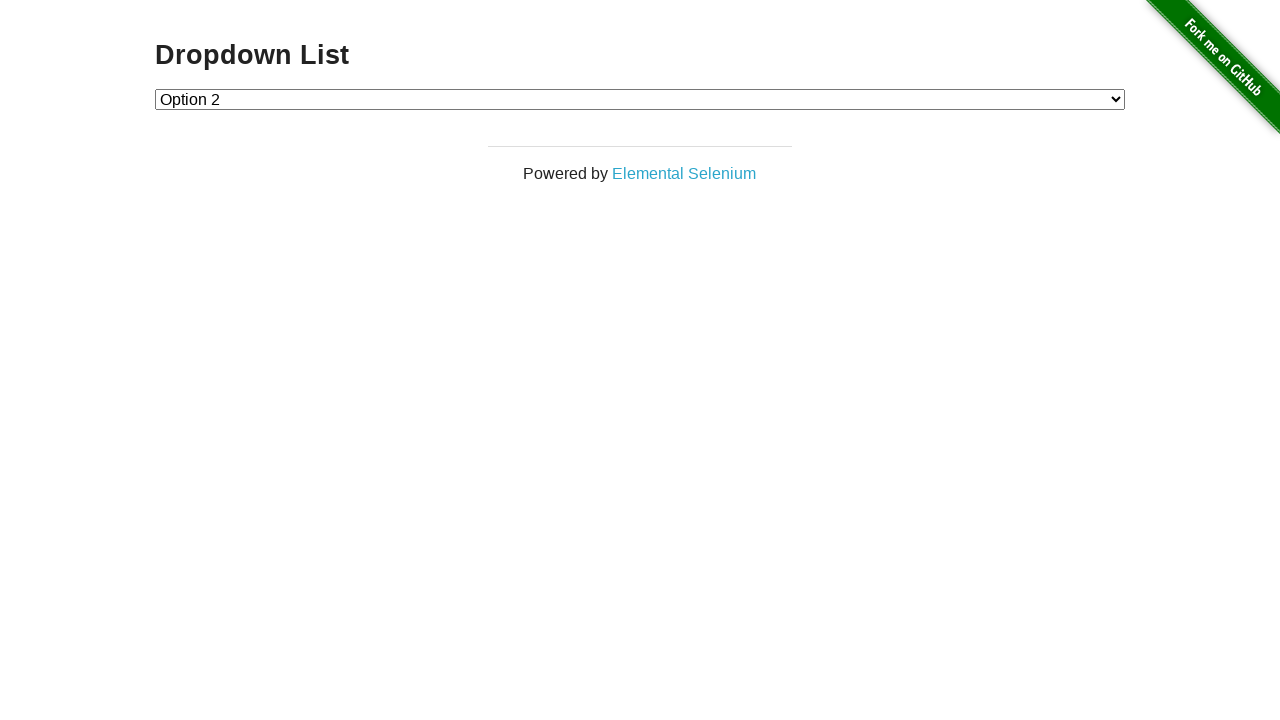